Tests scrolling functionality by scrolling down to a "CYDEO" link element at the bottom of the page, then scrolling back up using PageUp key presses.

Starting URL: https://practice.cydeo.com/

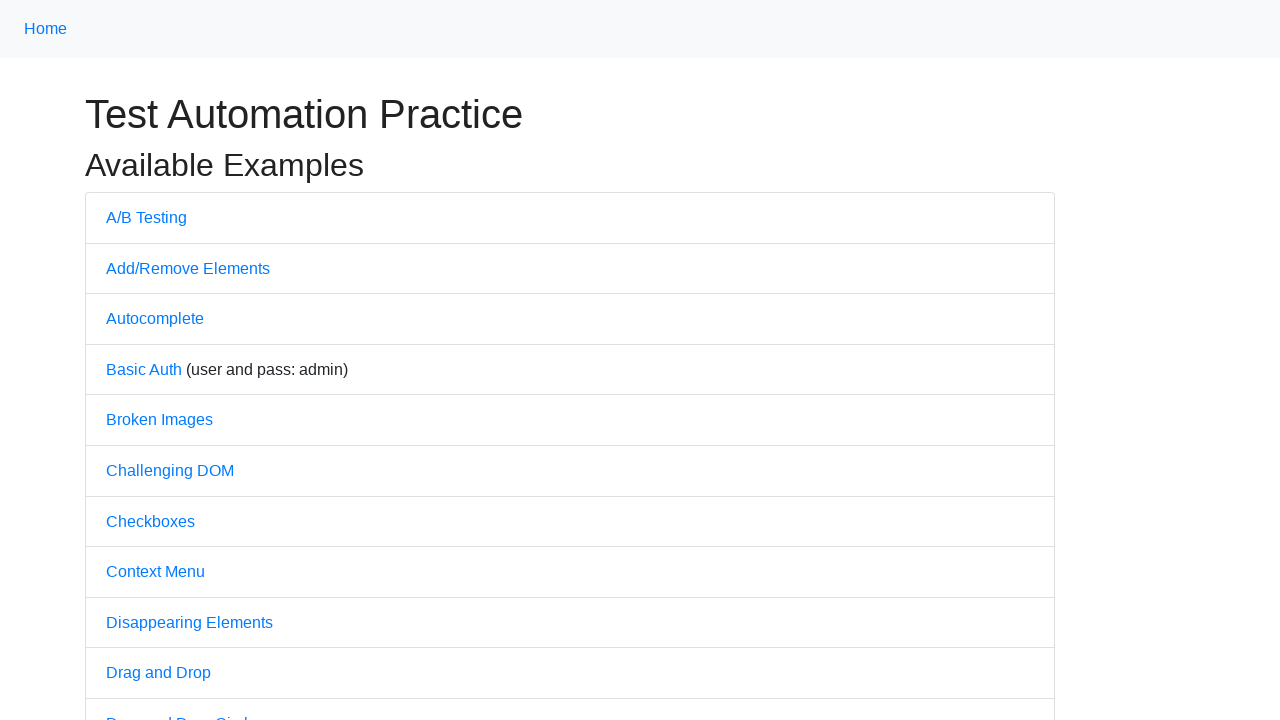

Located CYDEO link element
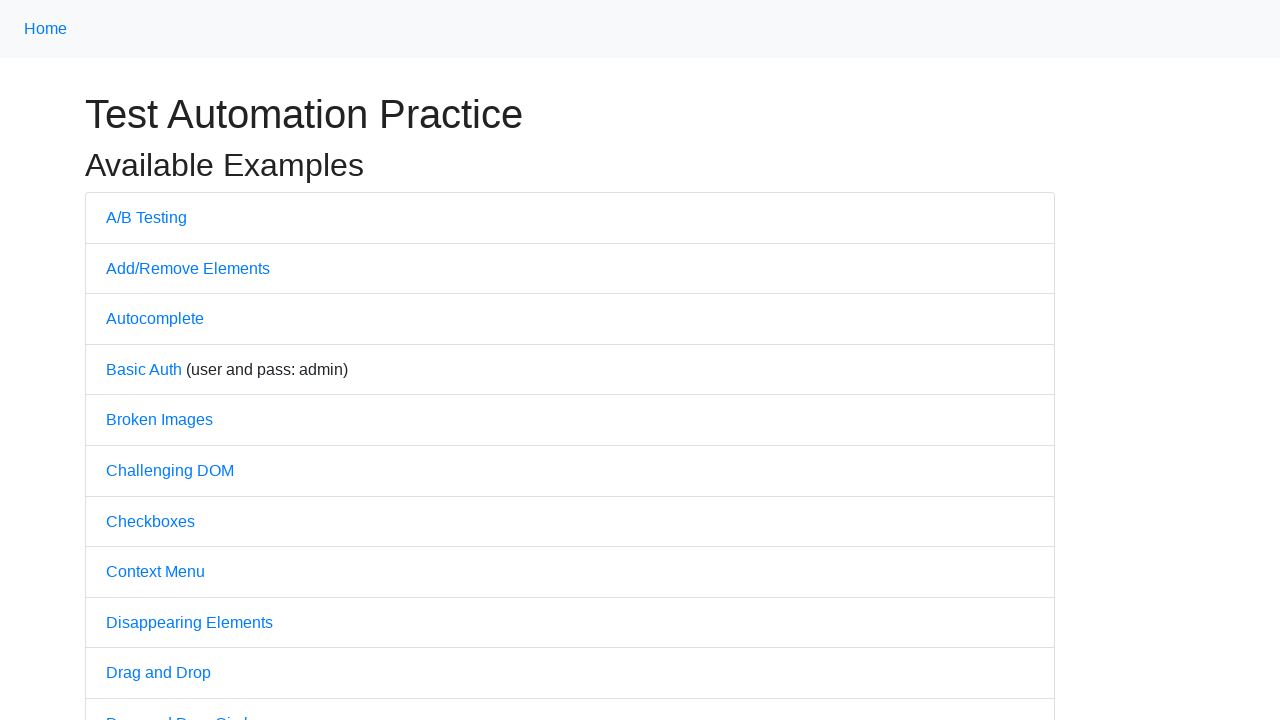

Scrolled down to CYDEO link at bottom of page
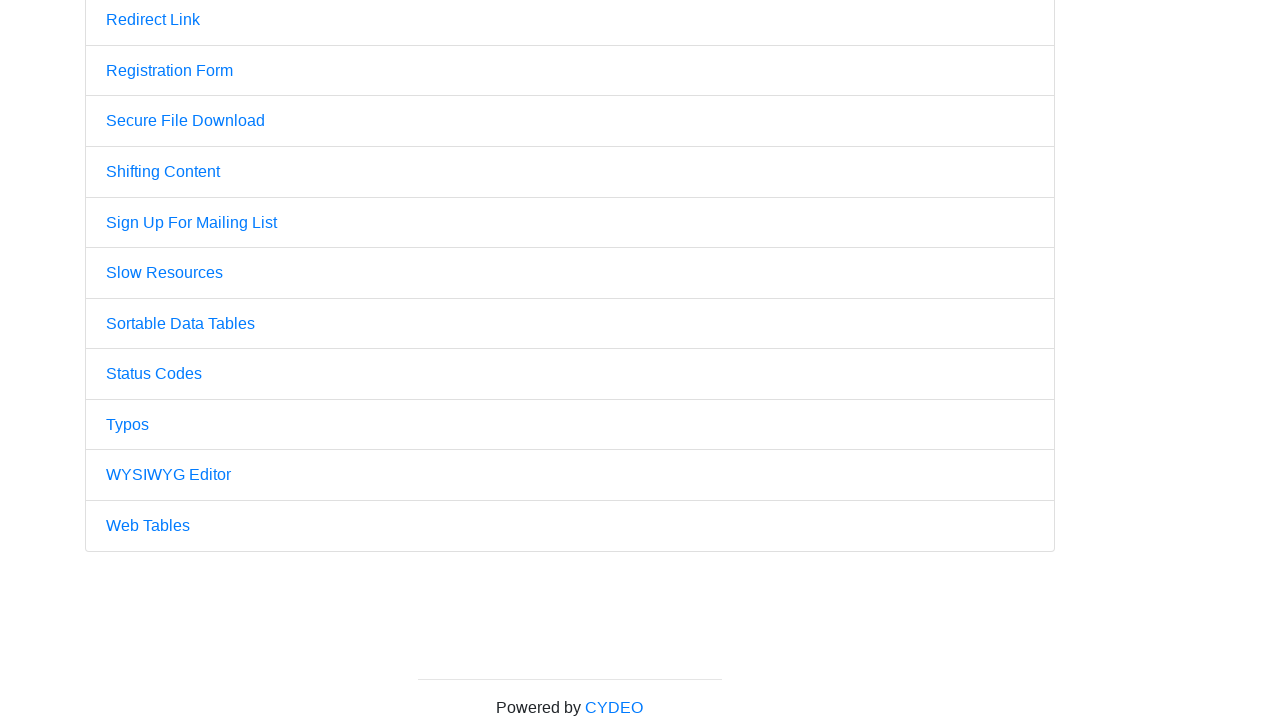

Pressed PageUp key (1/5)
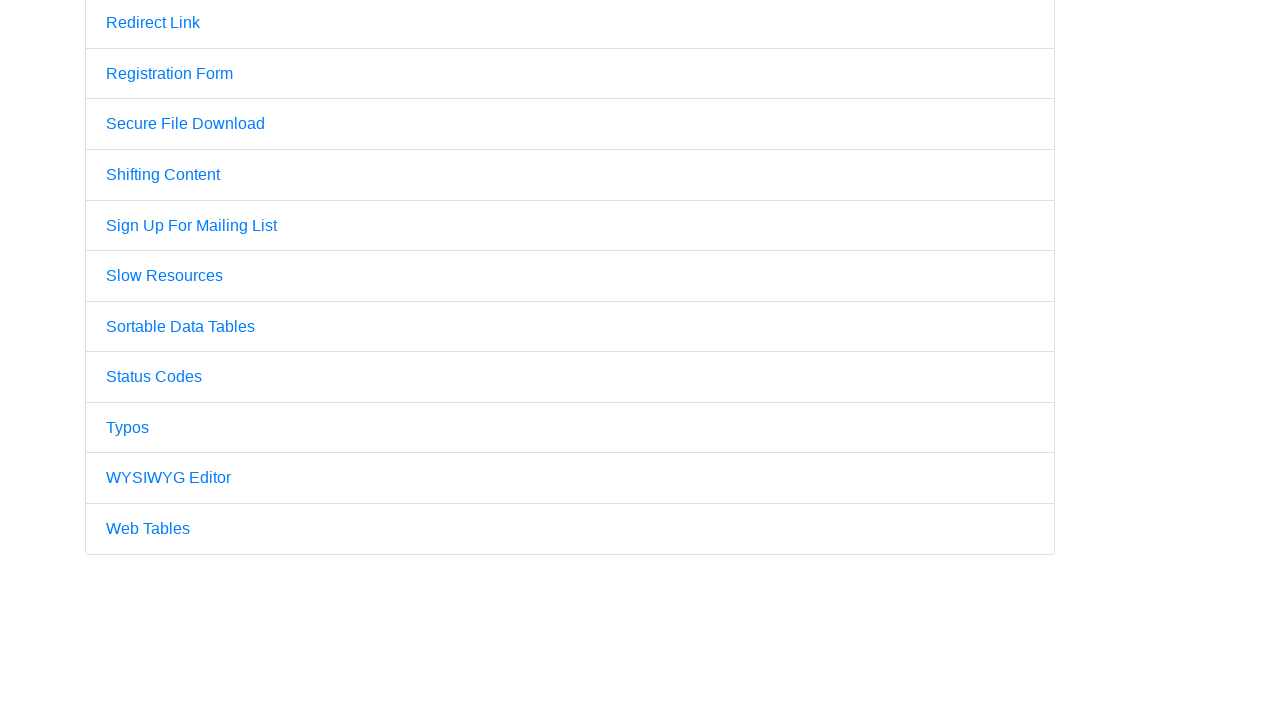

Pressed PageUp key (2/5)
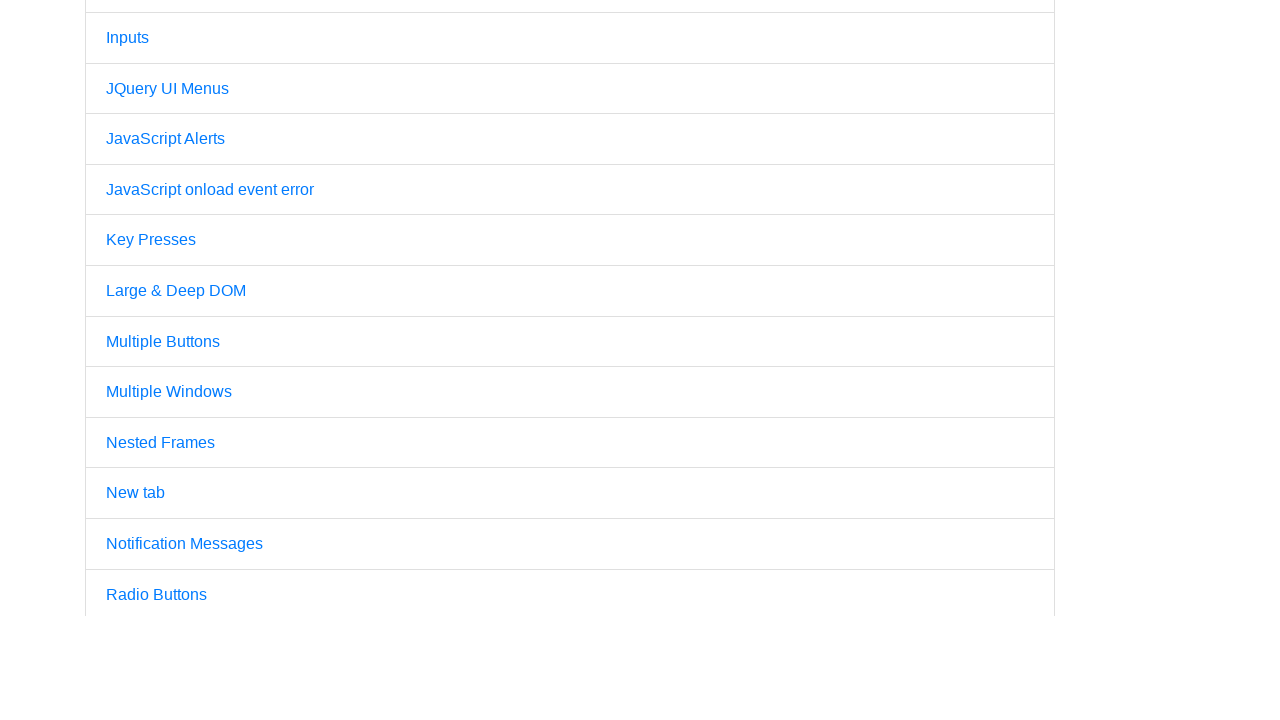

Pressed PageUp key (3/5)
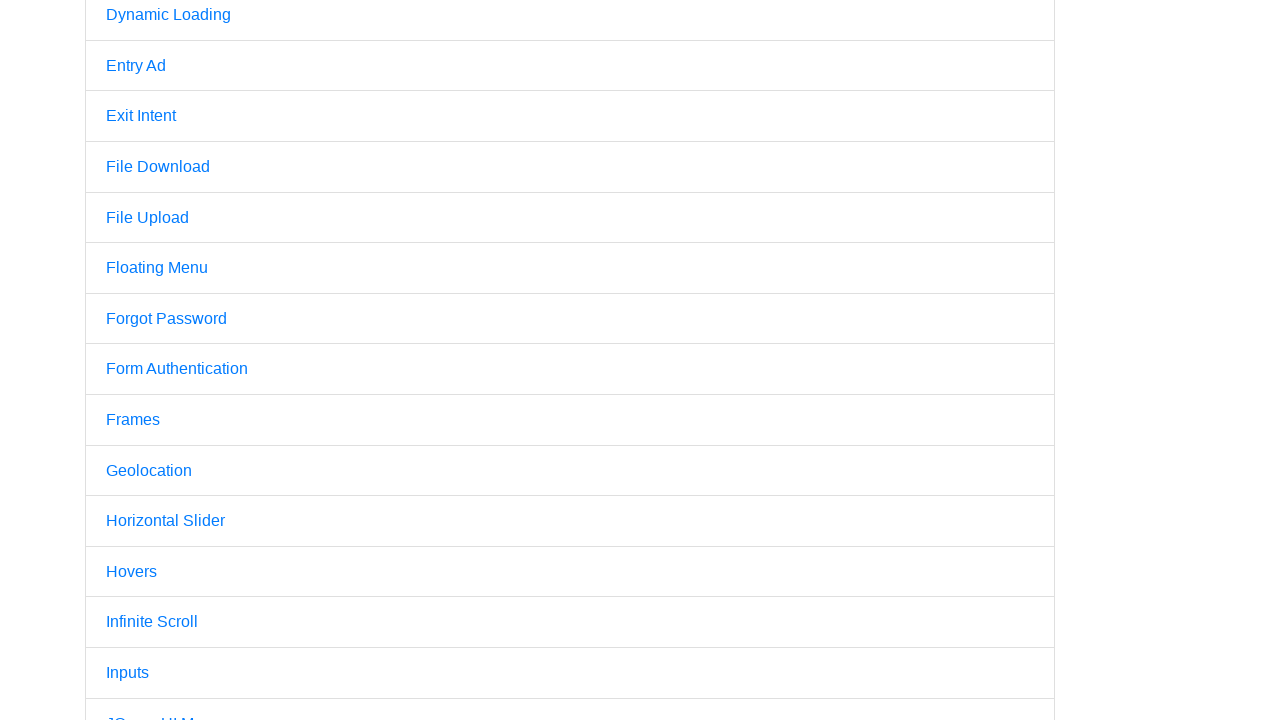

Pressed PageUp key (4/5)
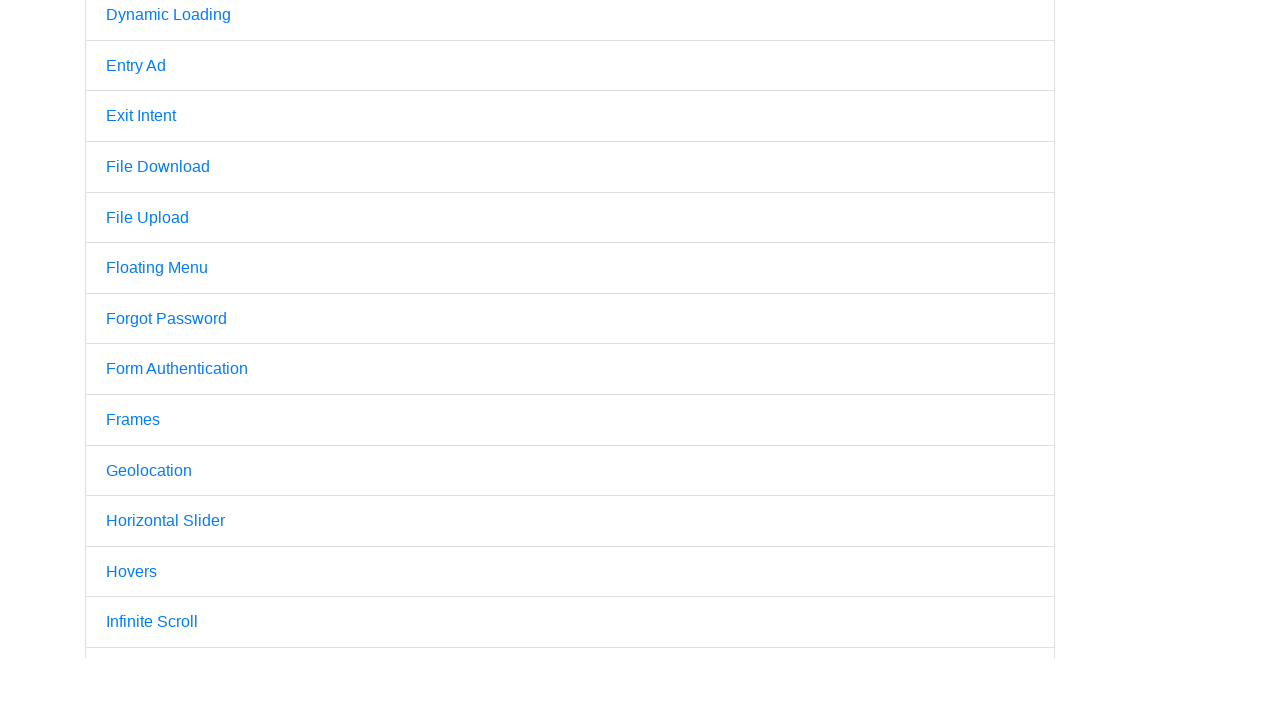

Pressed PageUp key (5/5) - scrolled back to top
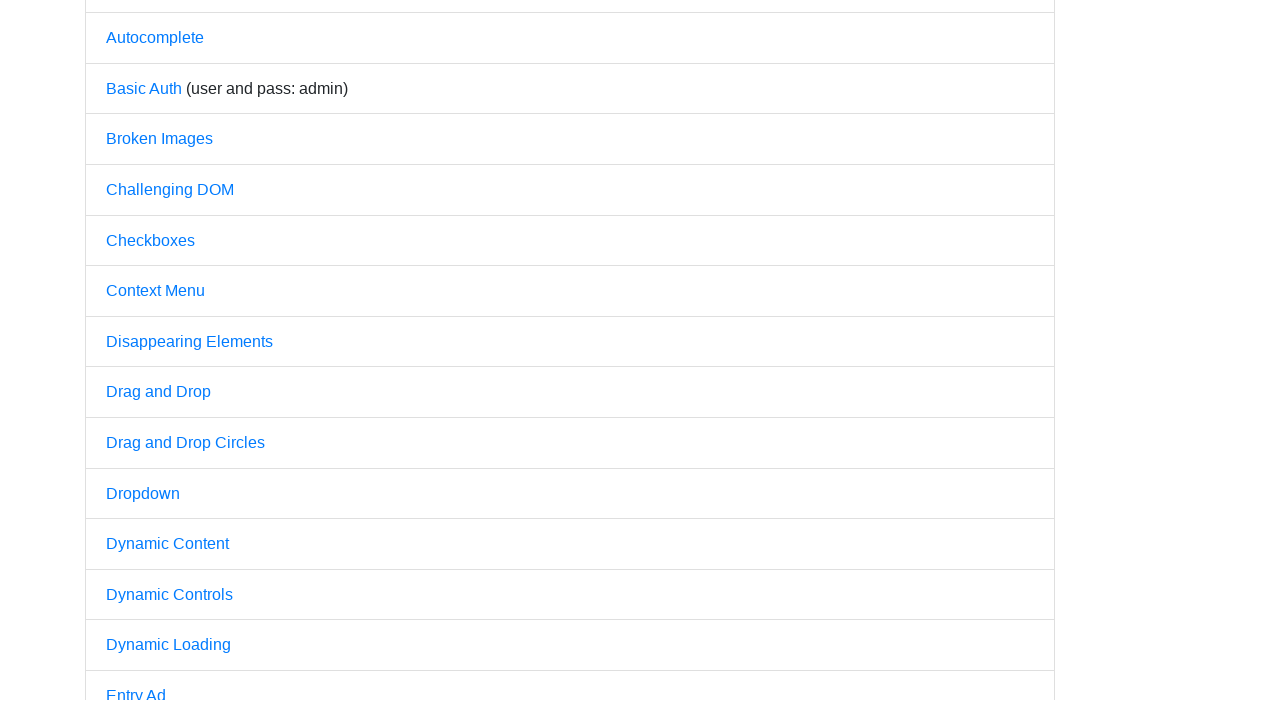

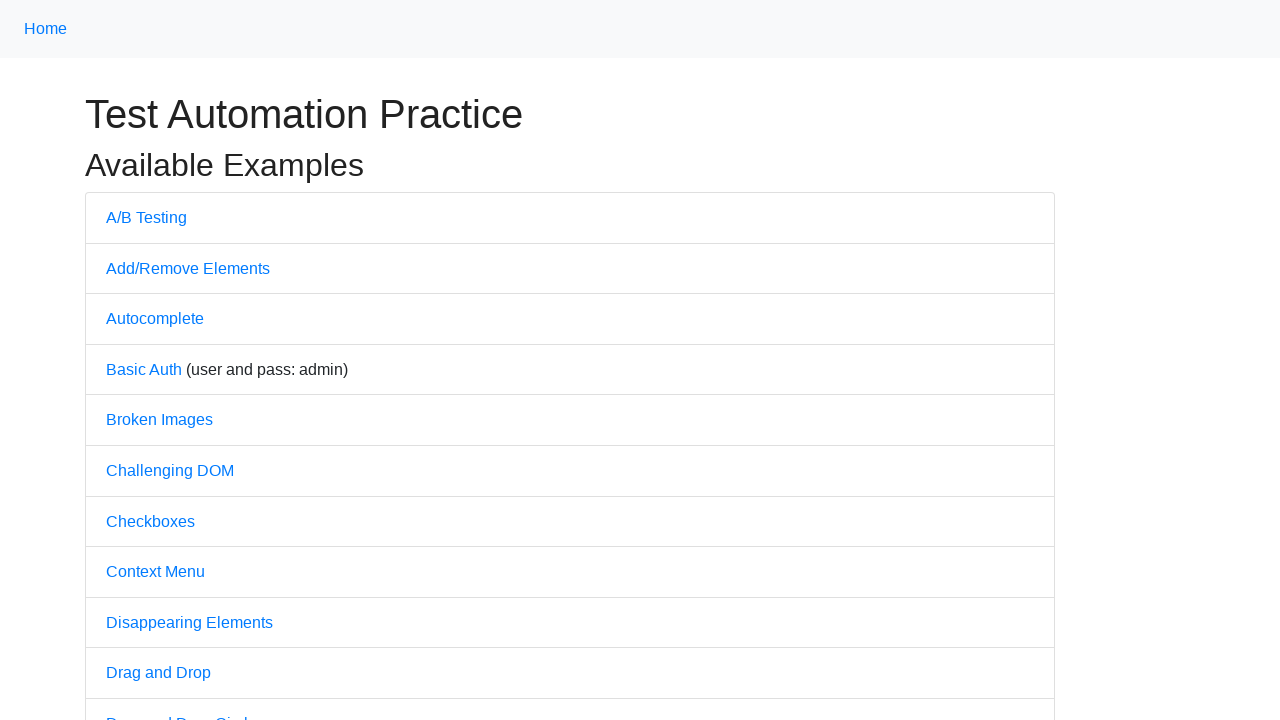